Tests a timed alert that appears after 5 seconds by clicking a button and waiting for the alert to appear

Starting URL: https://demoqa.com/alerts

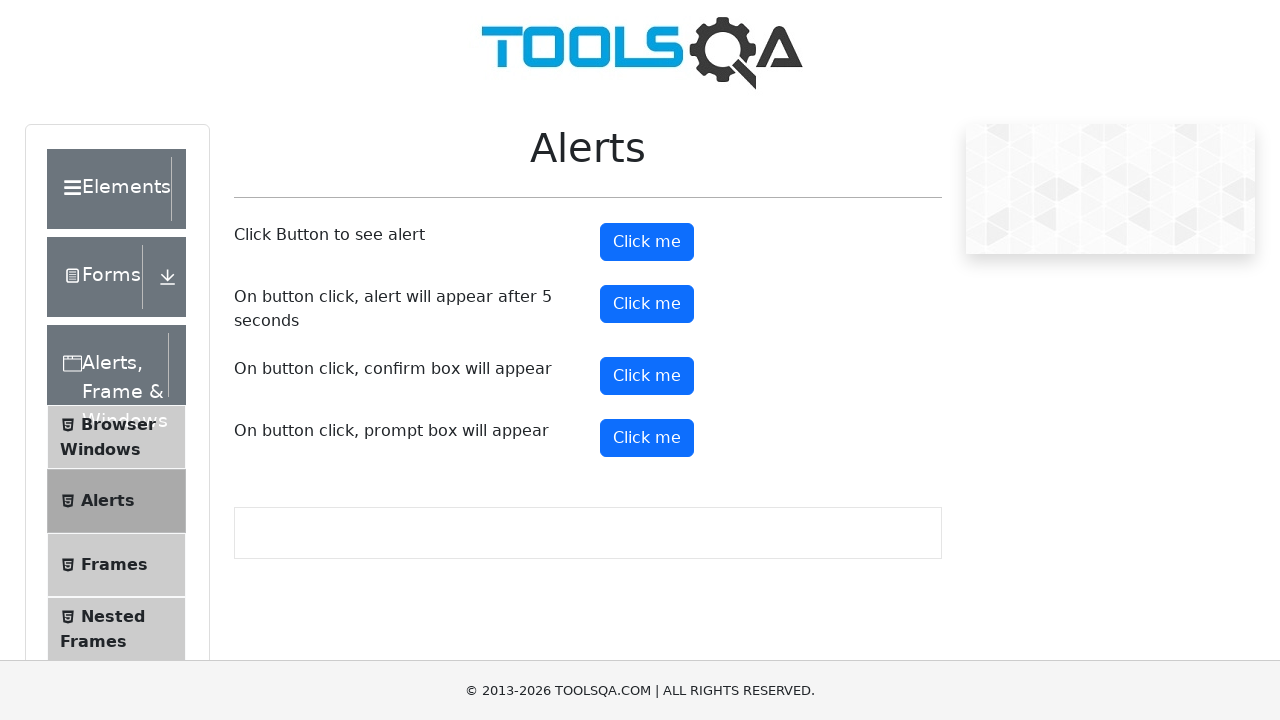

Set up dialog handler to automatically accept alerts
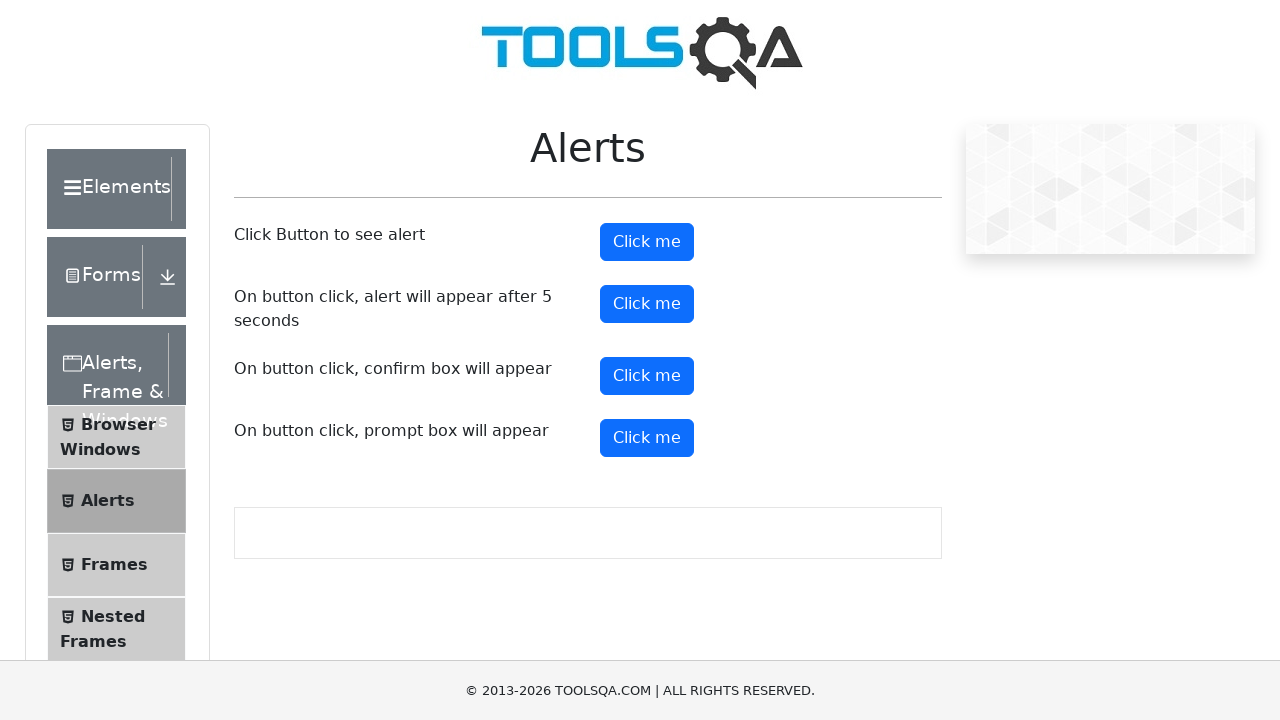

Clicked the timer alert button to trigger the 5-second countdown at (647, 304) on #timerAlertButton
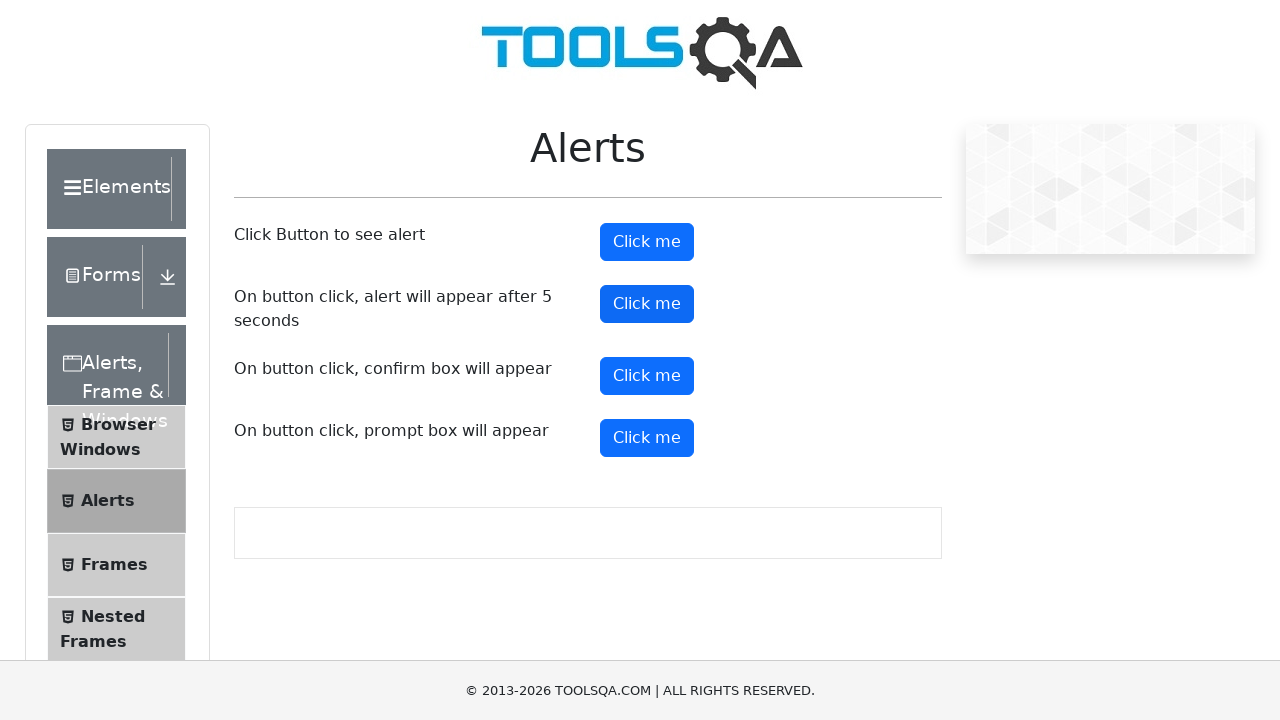

Waited 6 seconds for the timed alert to appear and be handled
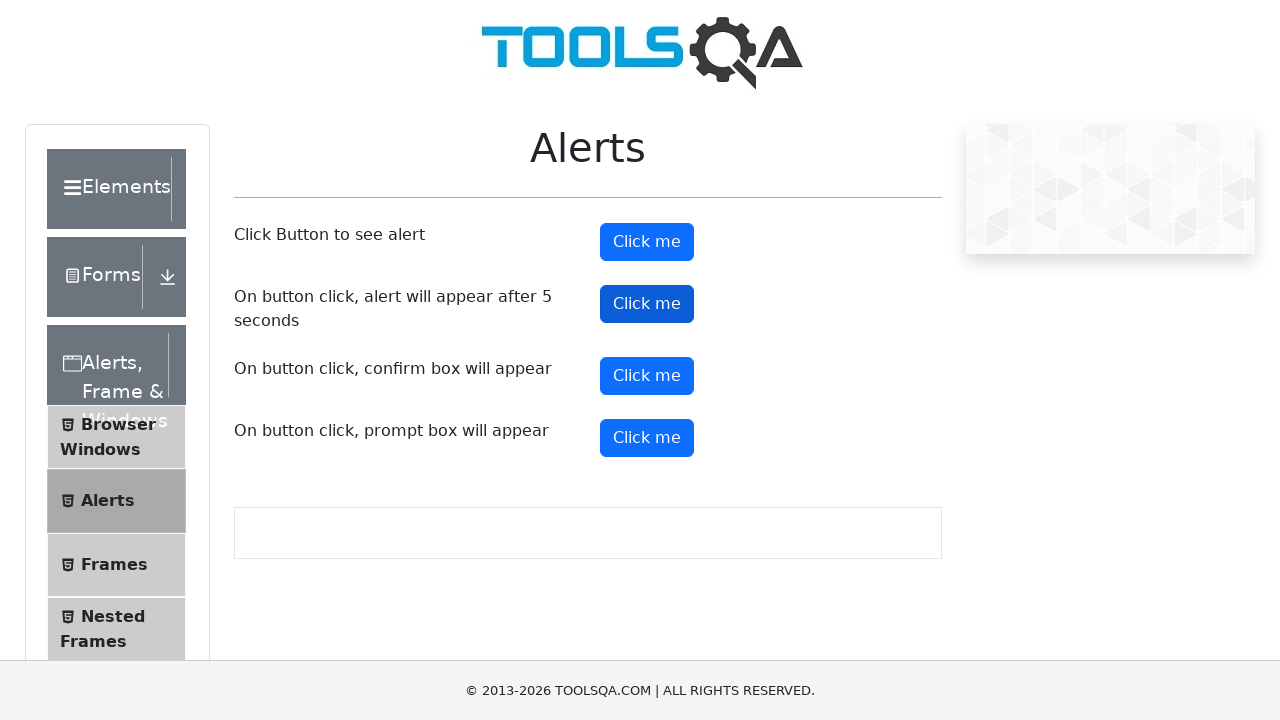

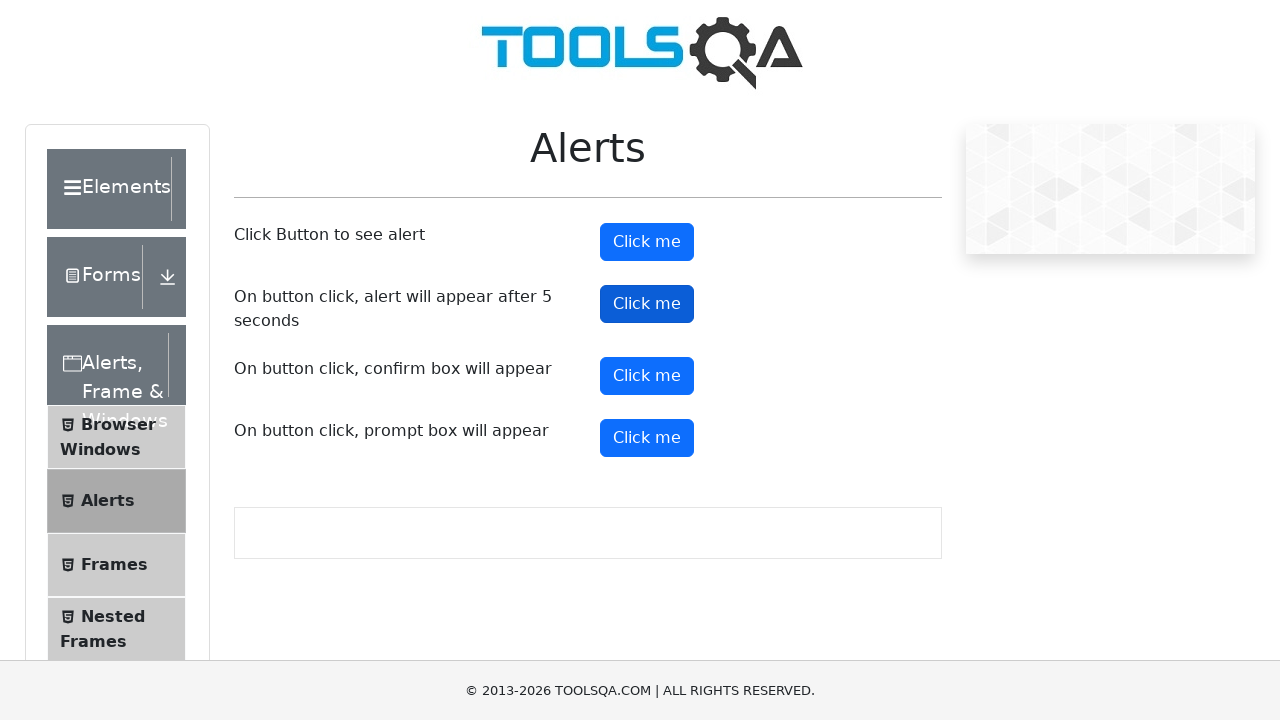